Tests alert and confirm dialog handling by entering text, triggering alerts, and accepting/dismissing them

Starting URL: https://rahulshettyacademy.com/AutomationPractice/

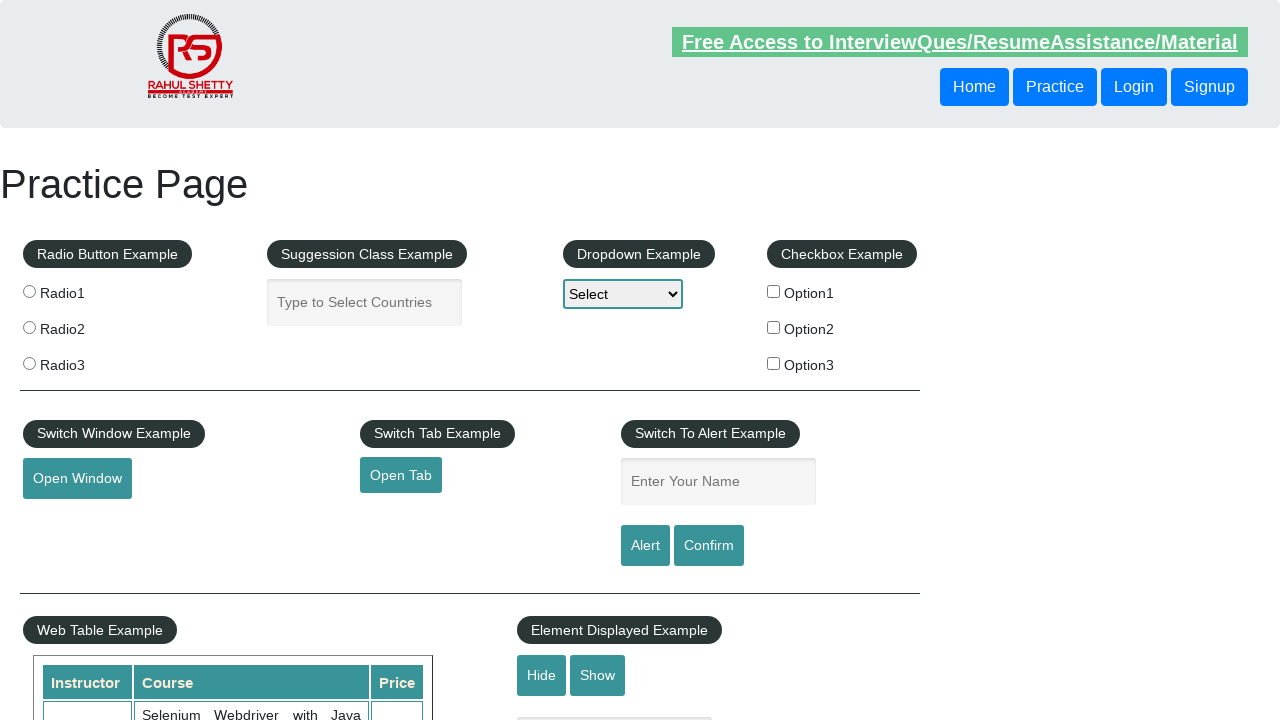

Filled alert input field with 'Yogesh Mane' on #name
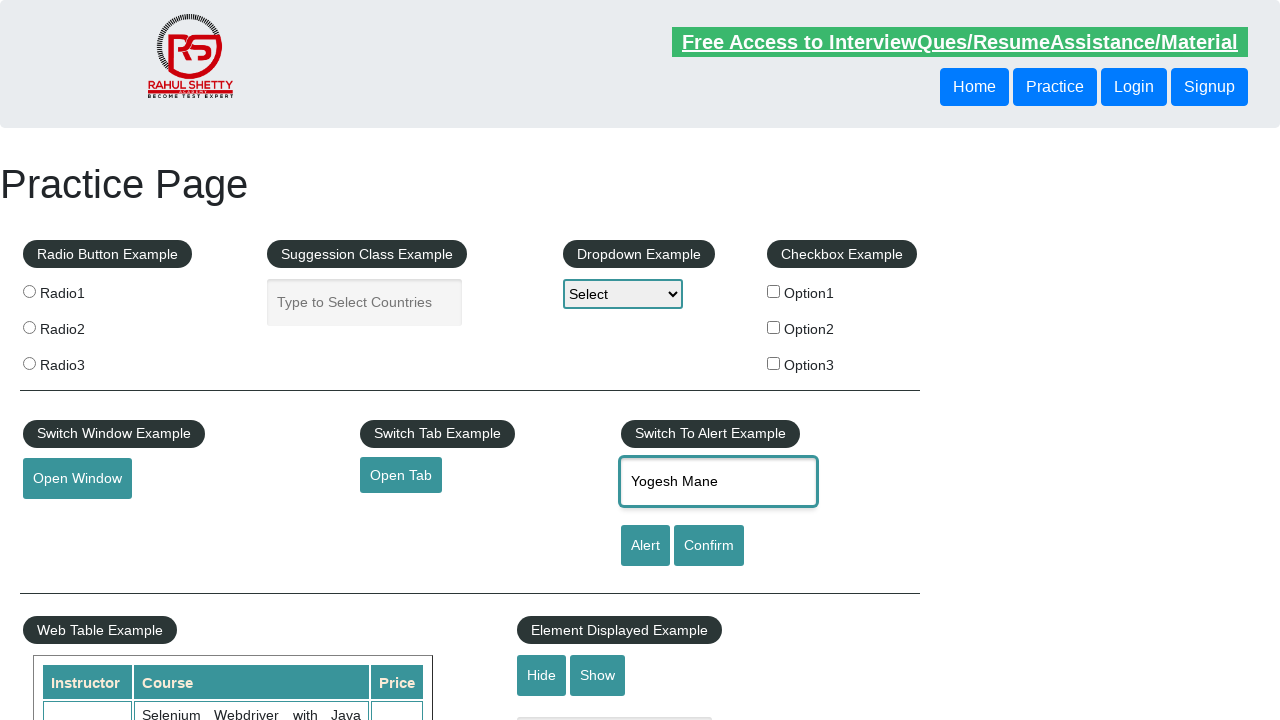

Set up dialog handler to accept alert
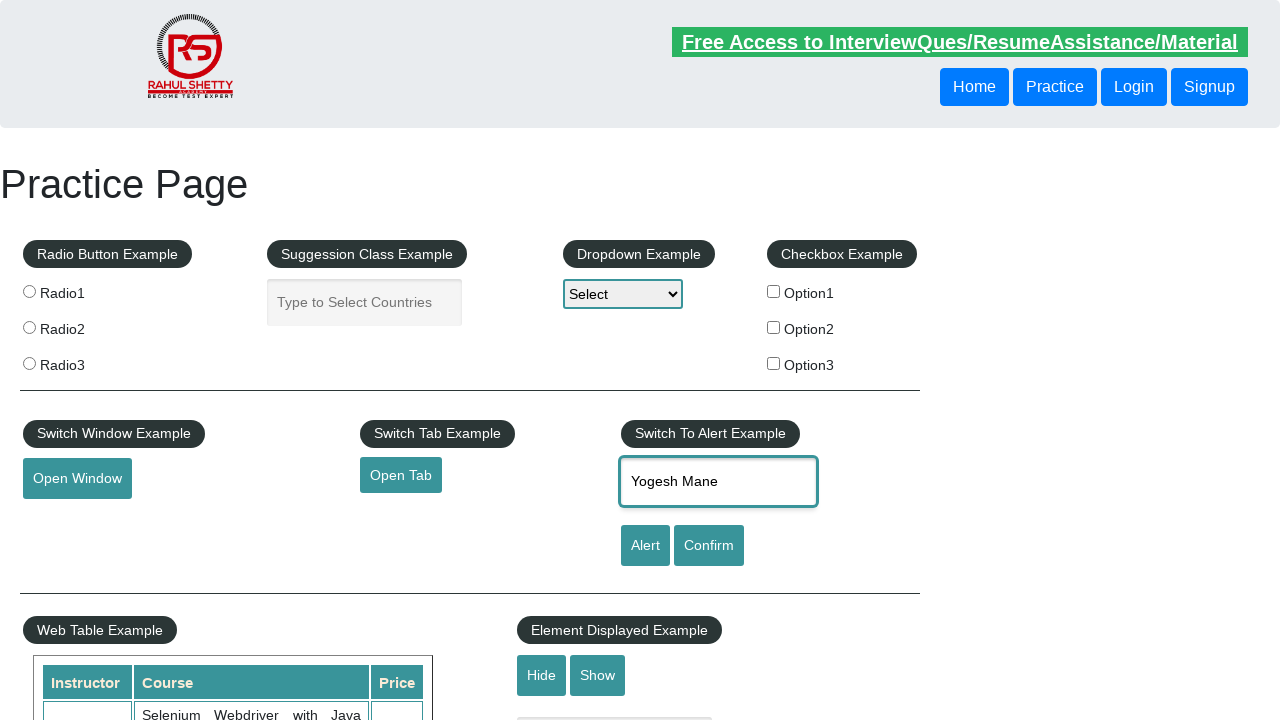

Clicked alert button to trigger alert dialog at (645, 546) on #alertbtn
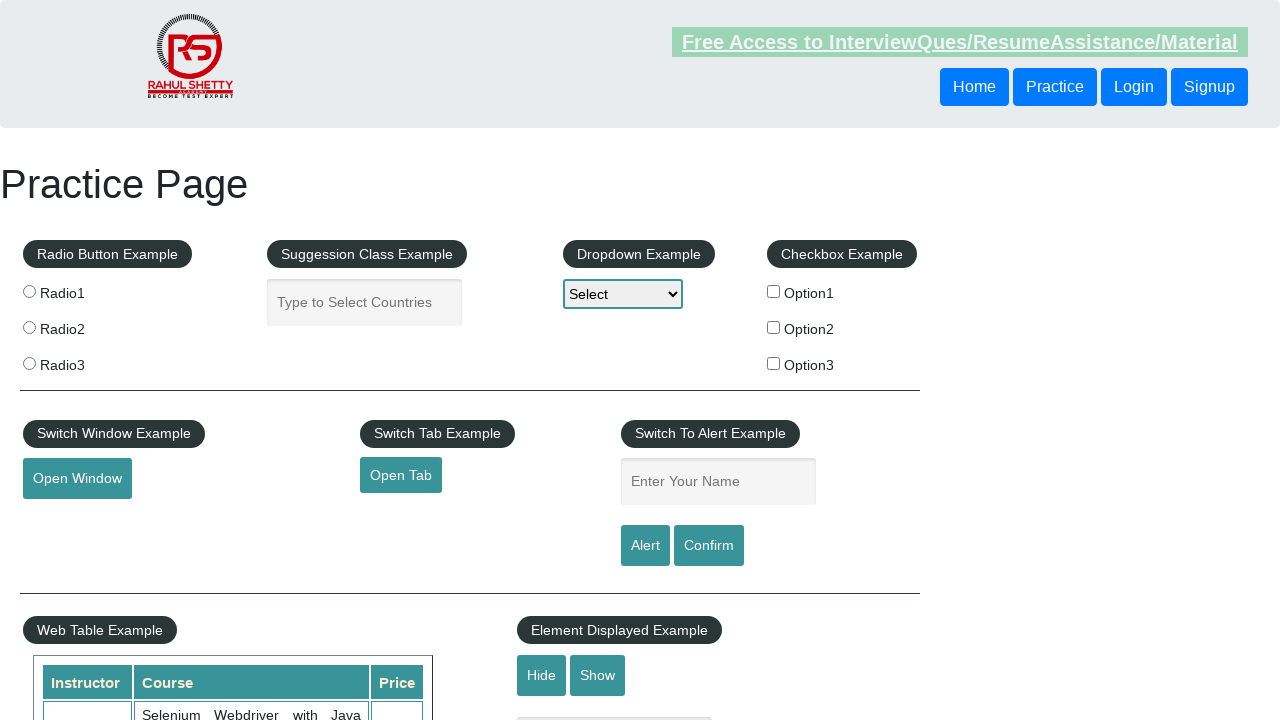

Waited 500ms for alert to be handled
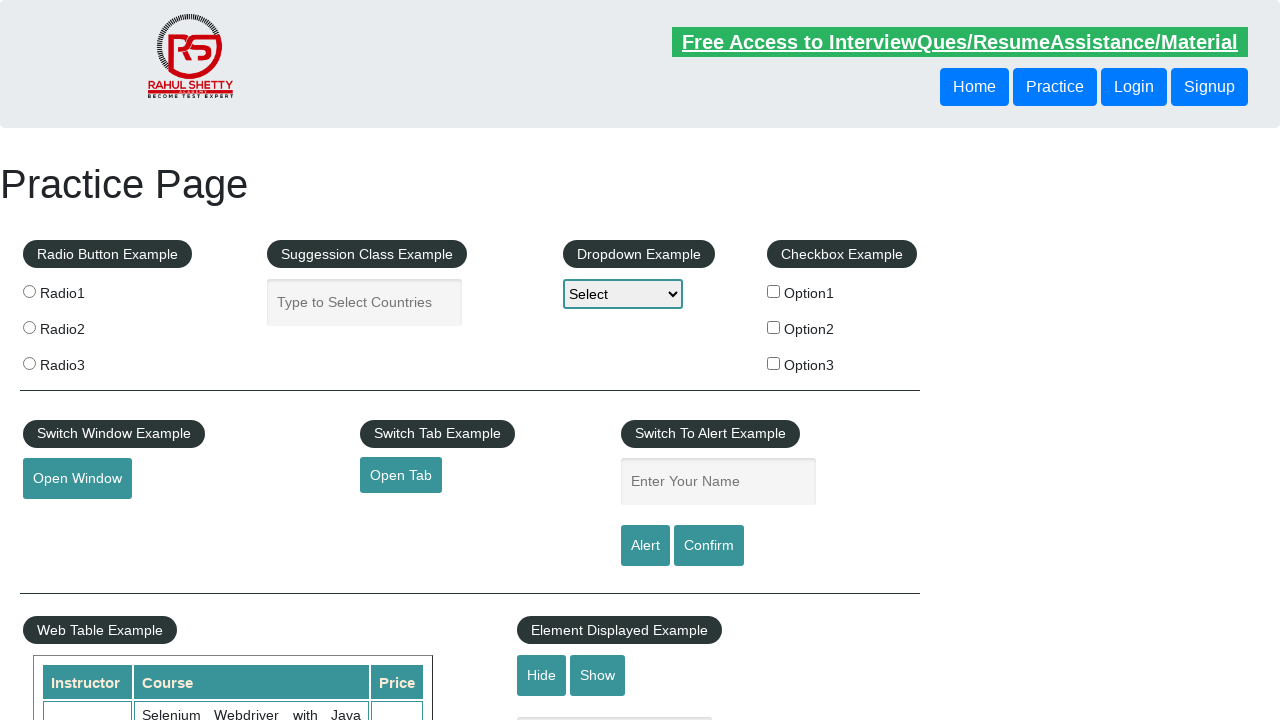

Filled alert input field with 'Mane Yogesh' on #name
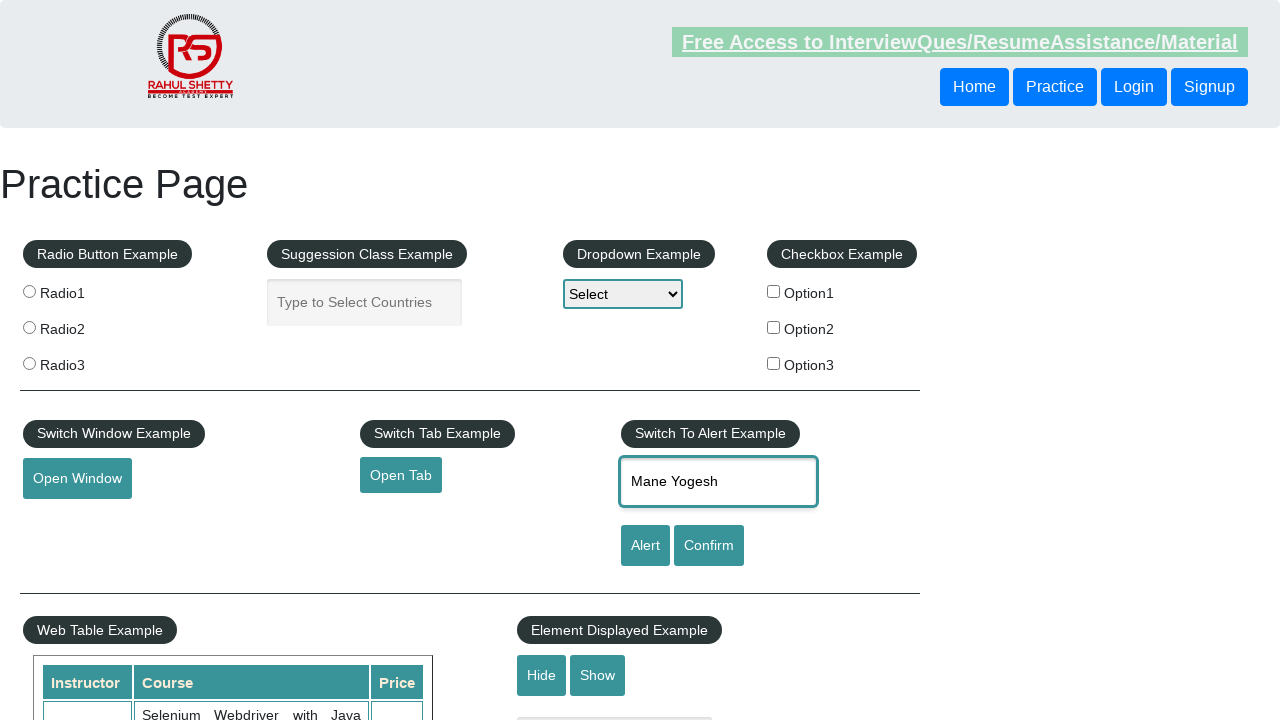

Set up dialog handler to dismiss confirm dialog
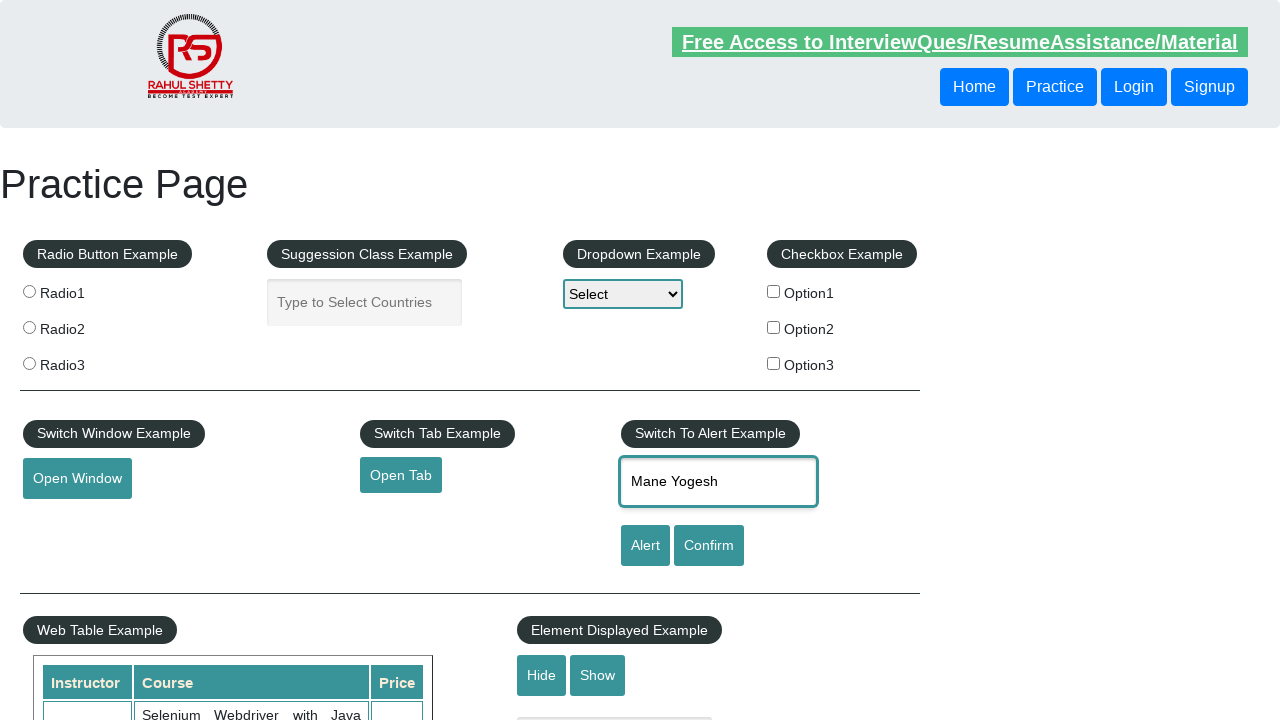

Clicked confirm button to trigger confirm dialog at (709, 546) on #confirmbtn
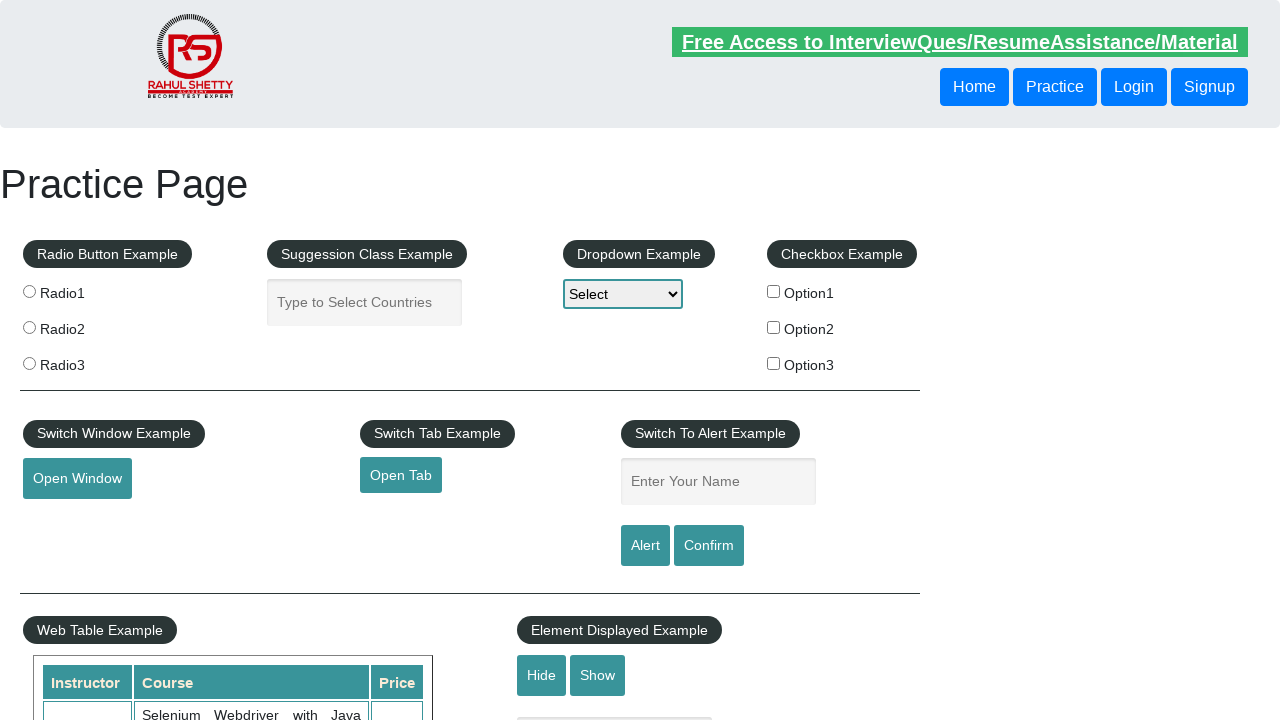

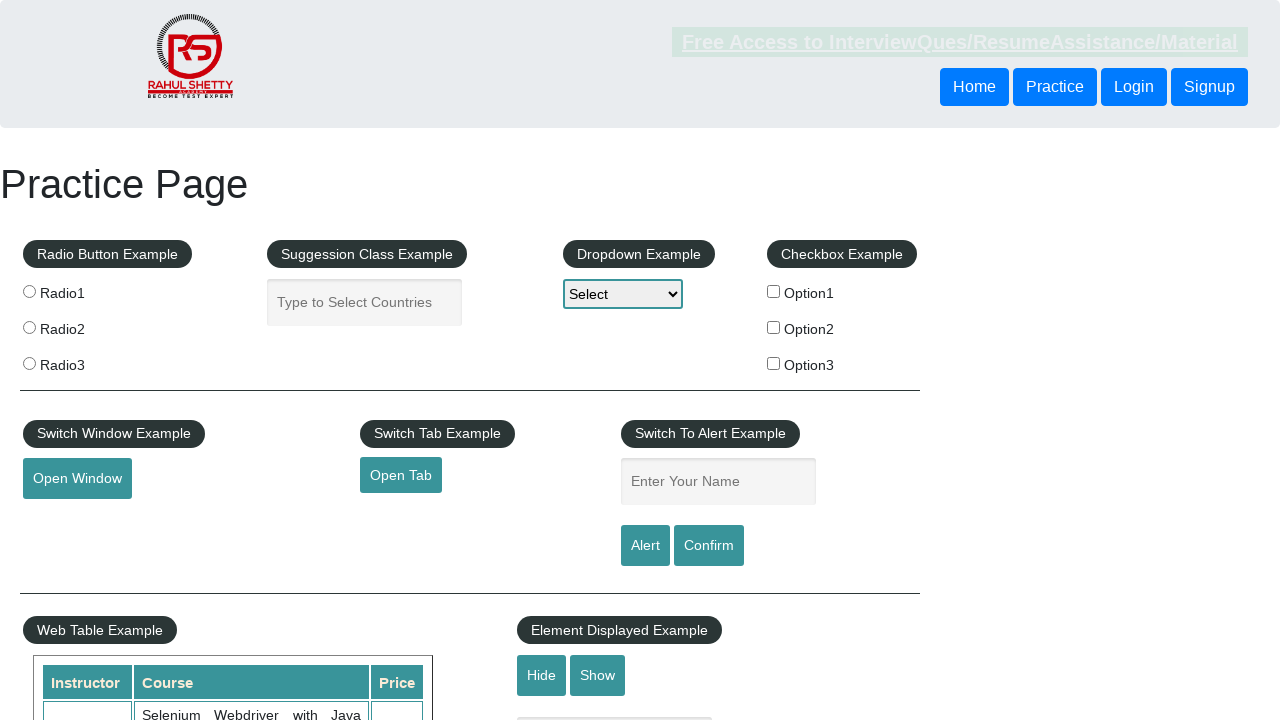